Tests successful form submission with all valid checkout details including name, email, address, and payment information

Starting URL: https://sweetshop.netlify.app/basket

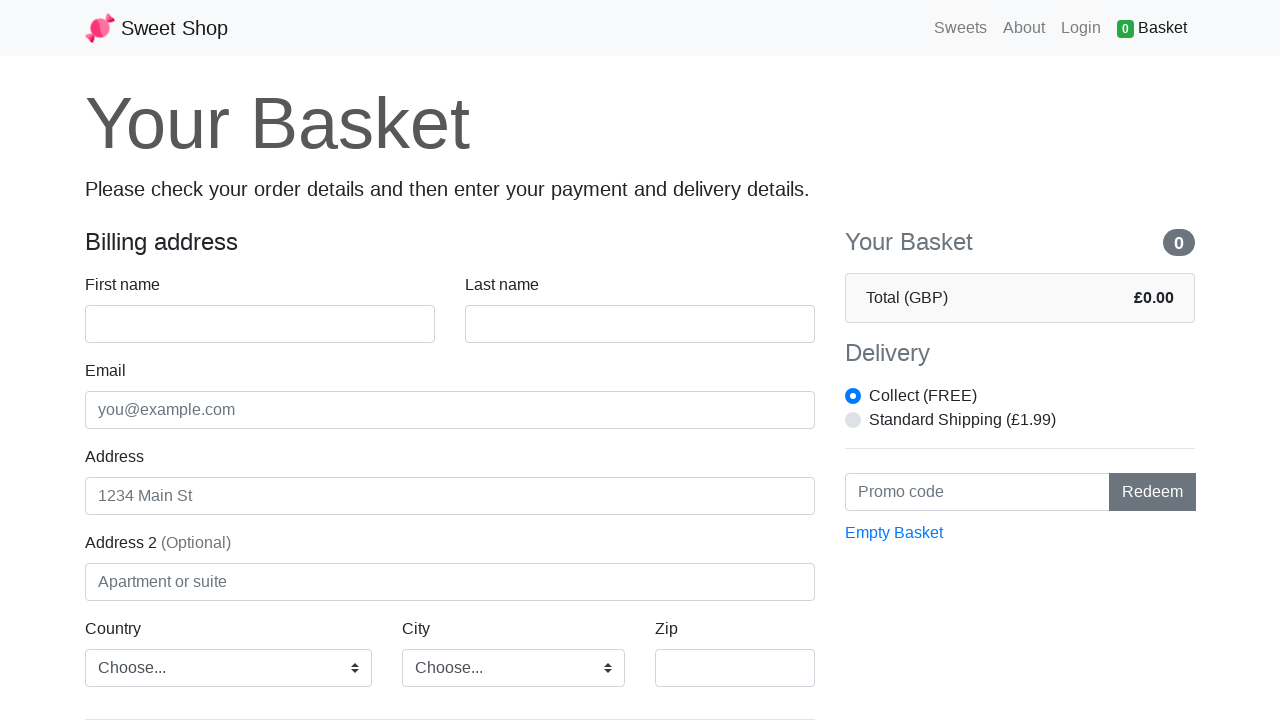

Filled first name field with 'John' on #name >> nth=0
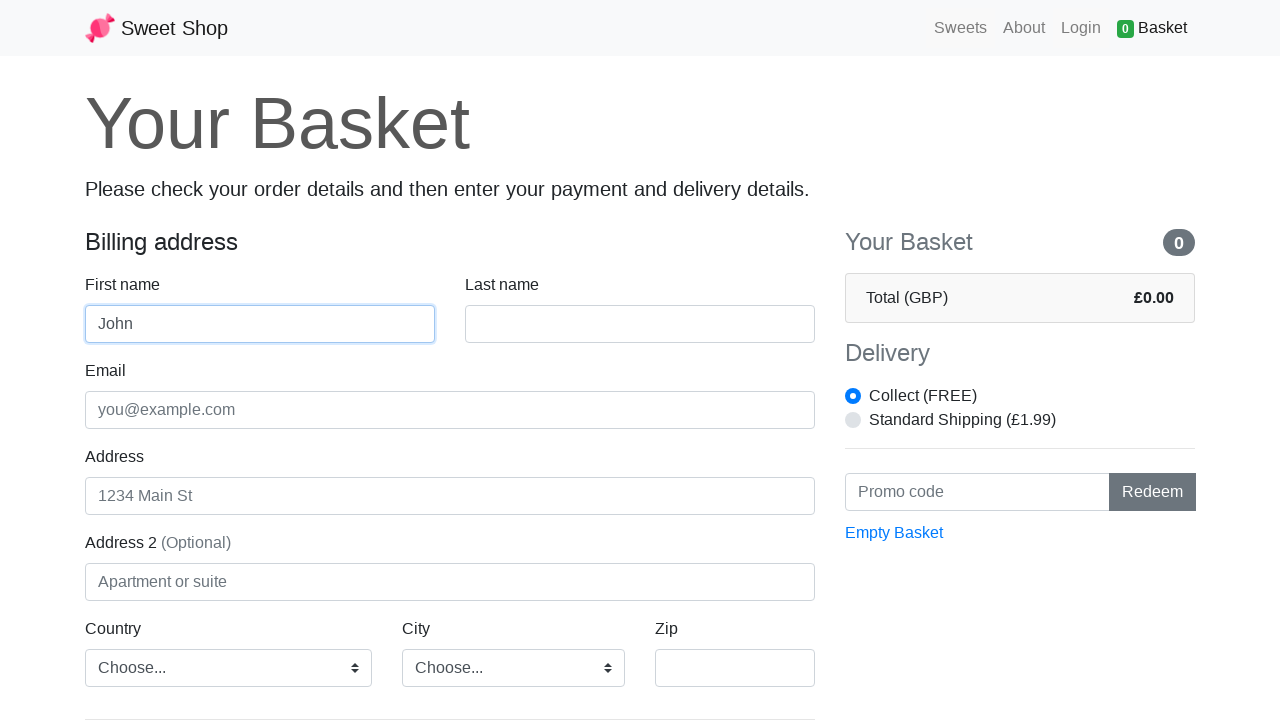

Filled last name field with 'Smith' on #name >> nth=1
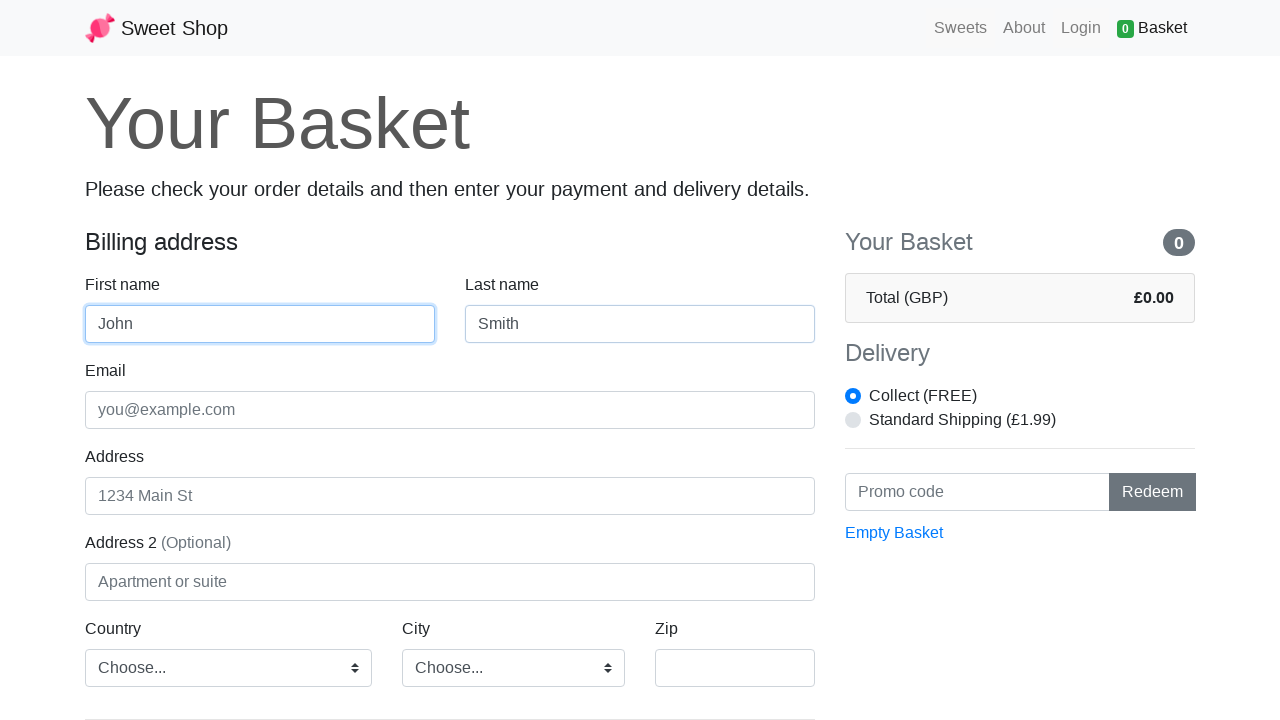

Filled email field with 'john.smith@test.com' on internal:label="Email"i
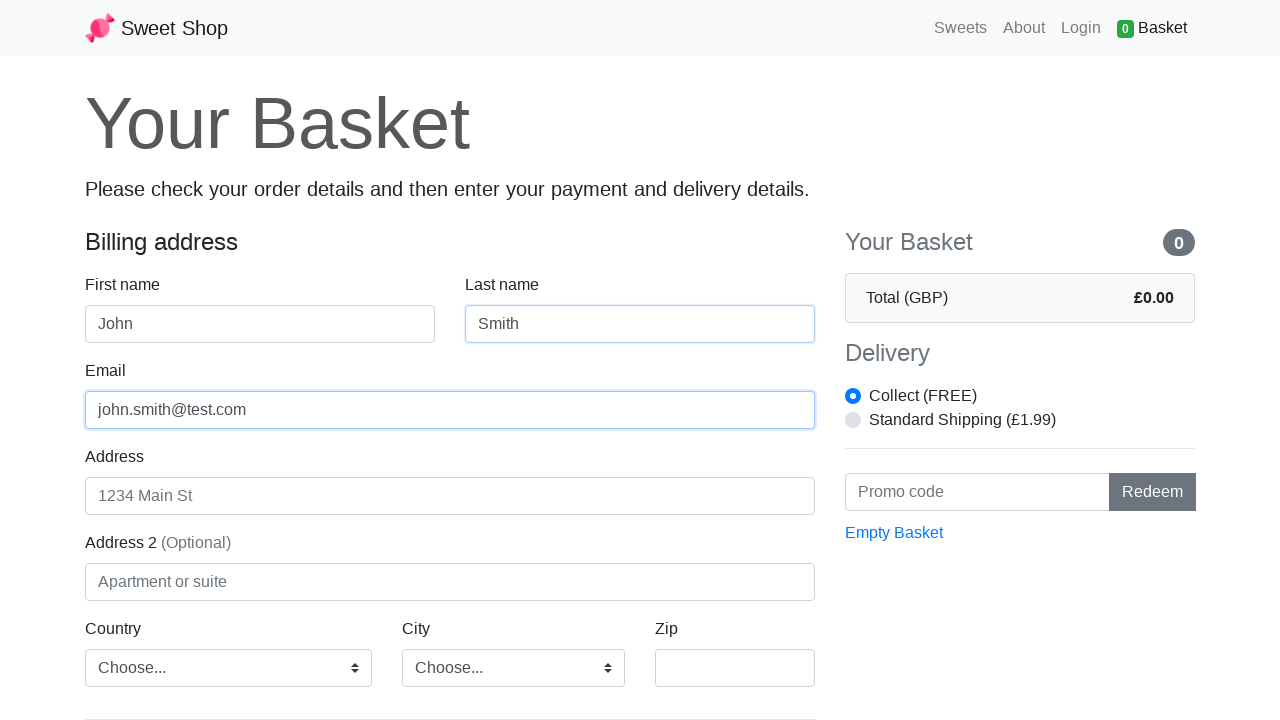

Filled address field with '10-12 Fairfax St' on internal:label="Address"s
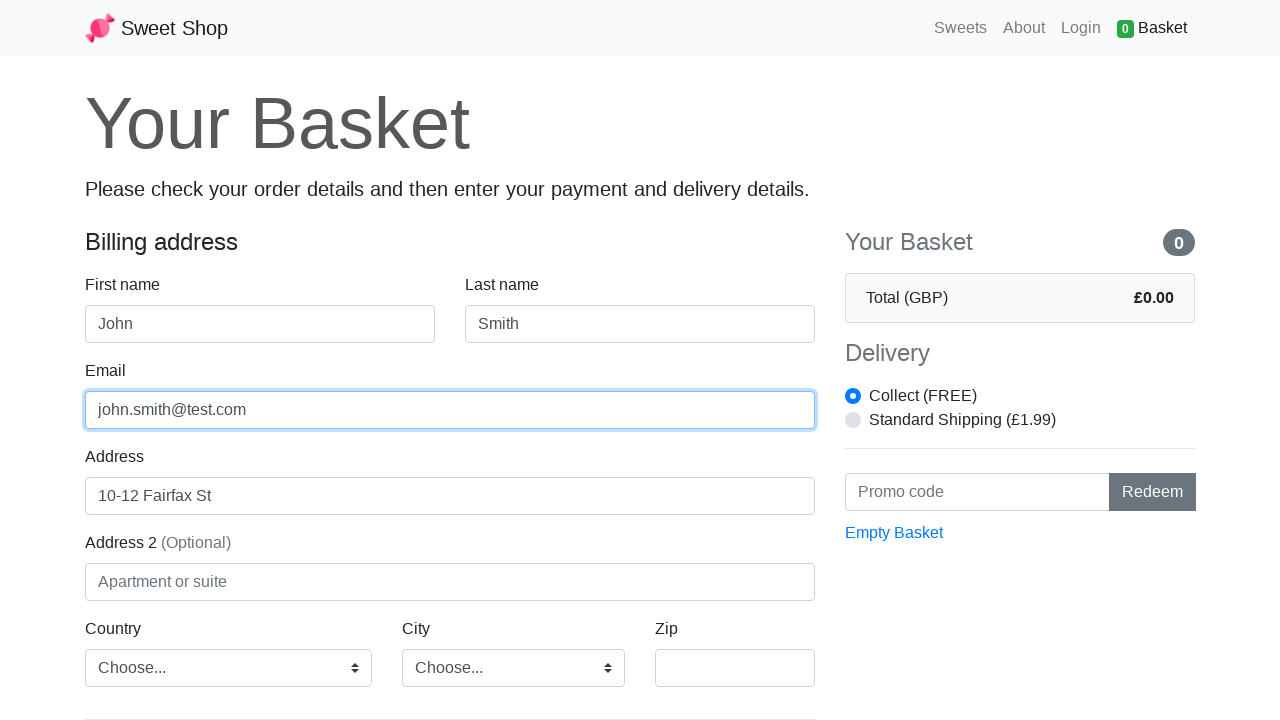

Selected 'United Kingdom' from country dropdown on internal:label="Country"i
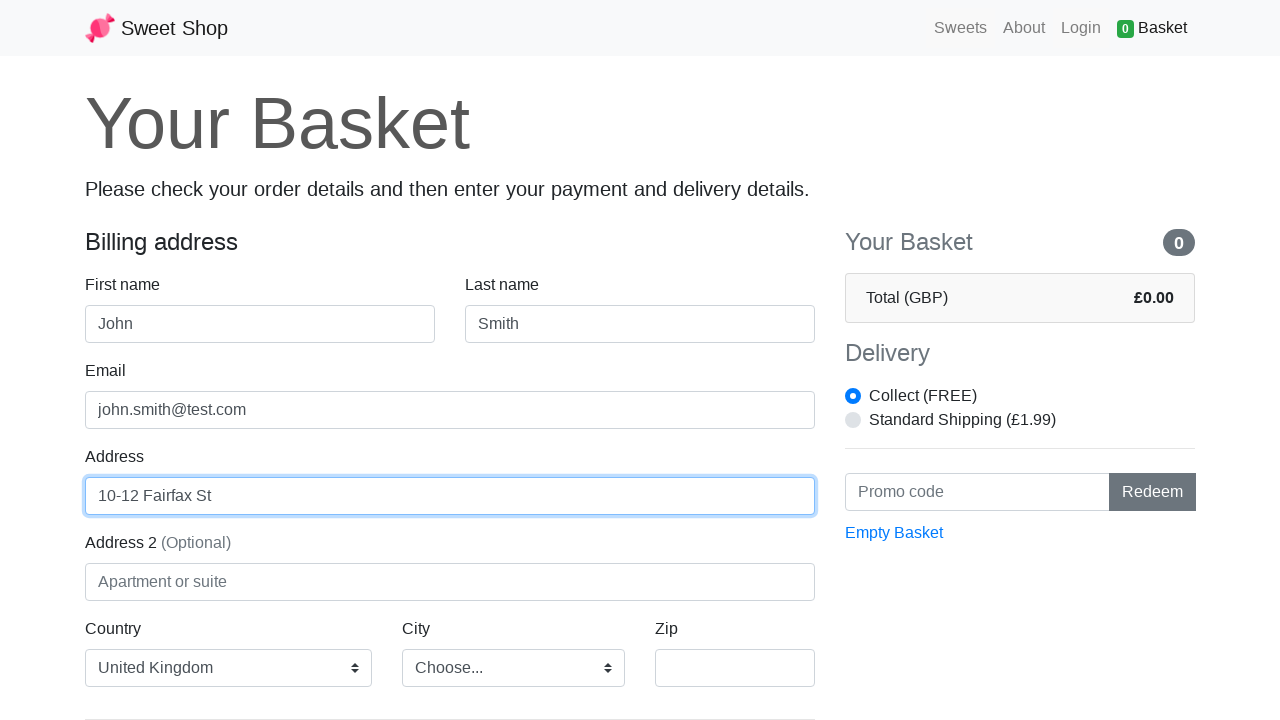

Selected 'Bristol' from city dropdown on #city
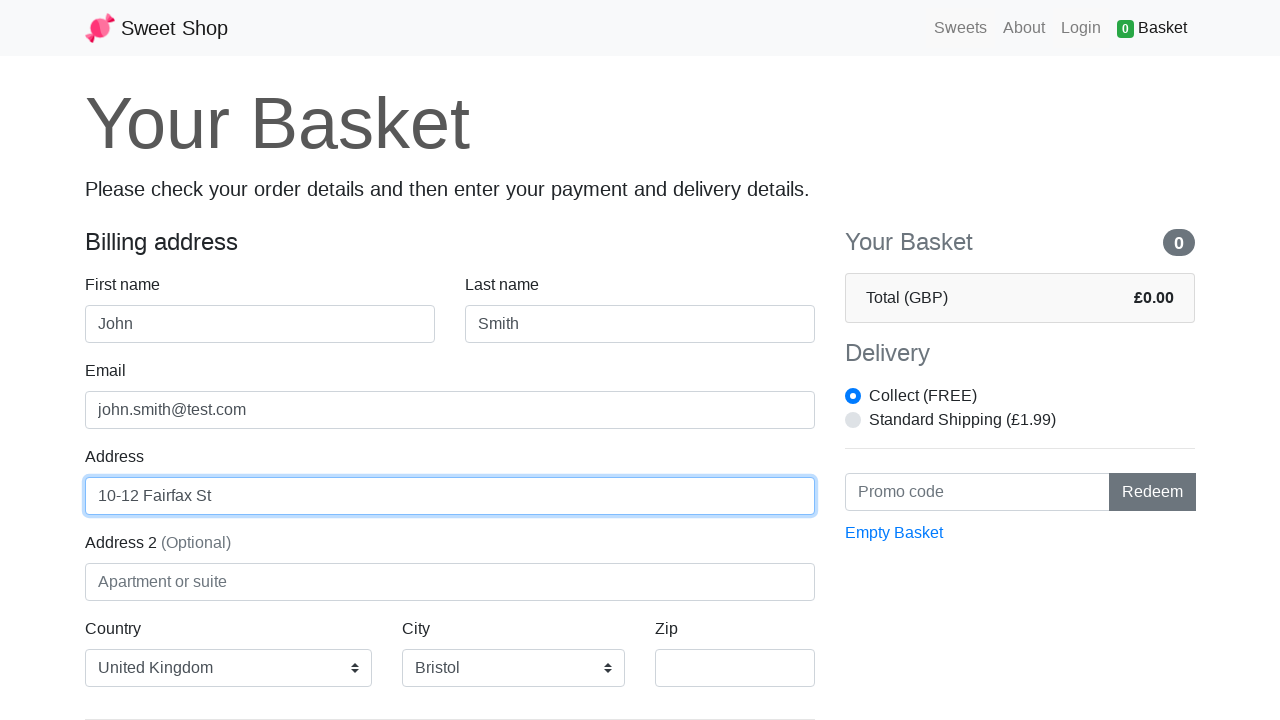

Filled zip code field with 'BS1 3DB' on internal:label="Zip"i
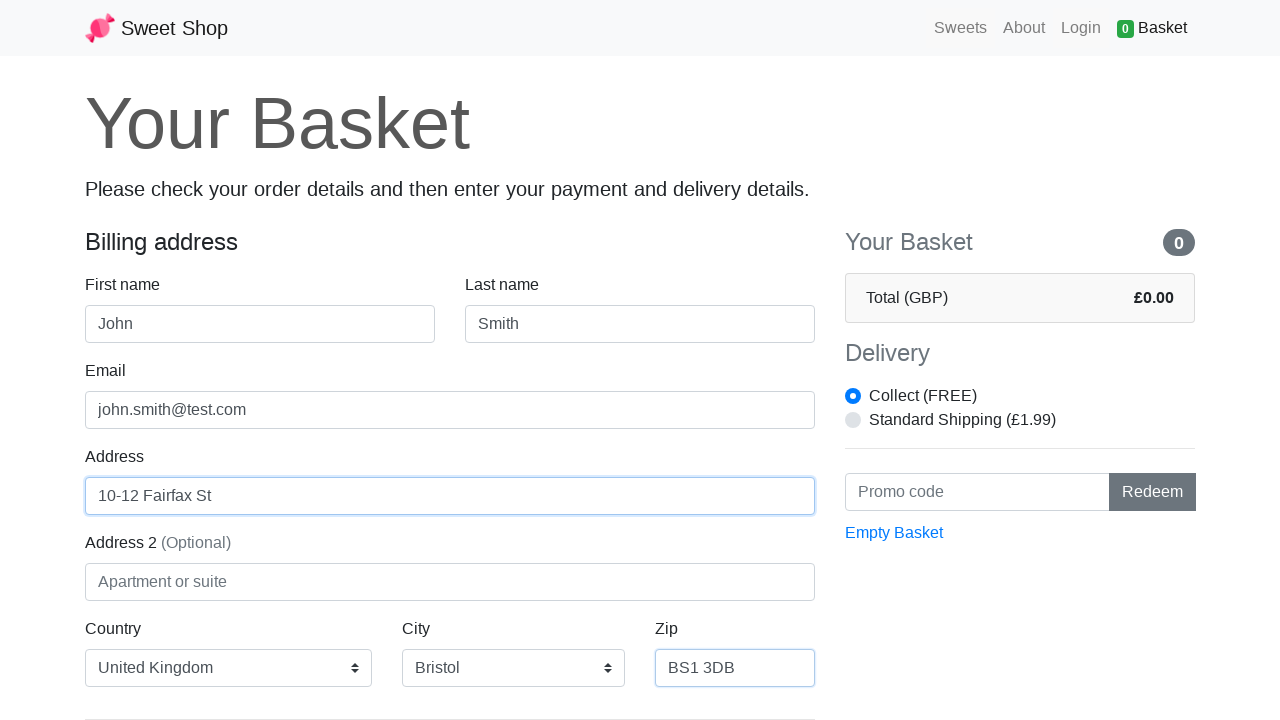

Filled name on card field with 'John Smith' on internal:label="Name on card"i
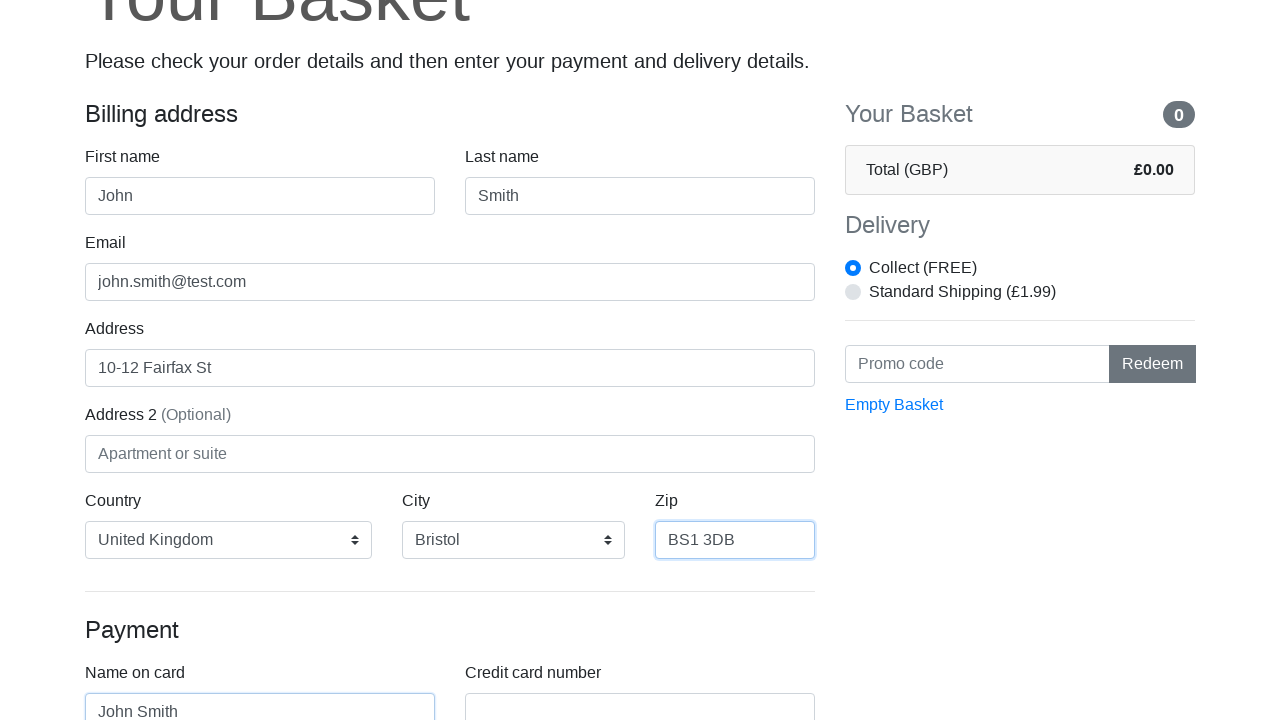

Filled credit card number field with '1234123412341234' on internal:label="Credit card number"i
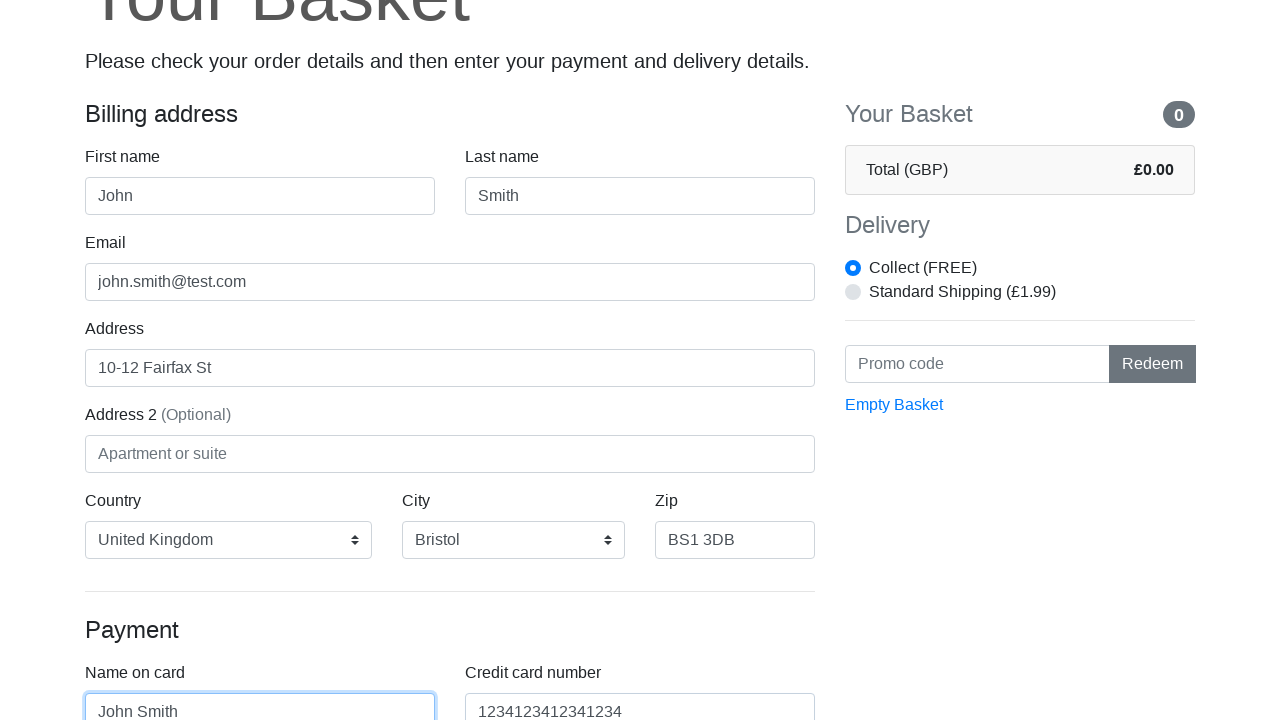

Filled expiration date field with '12/40' on internal:label="Expiration"i
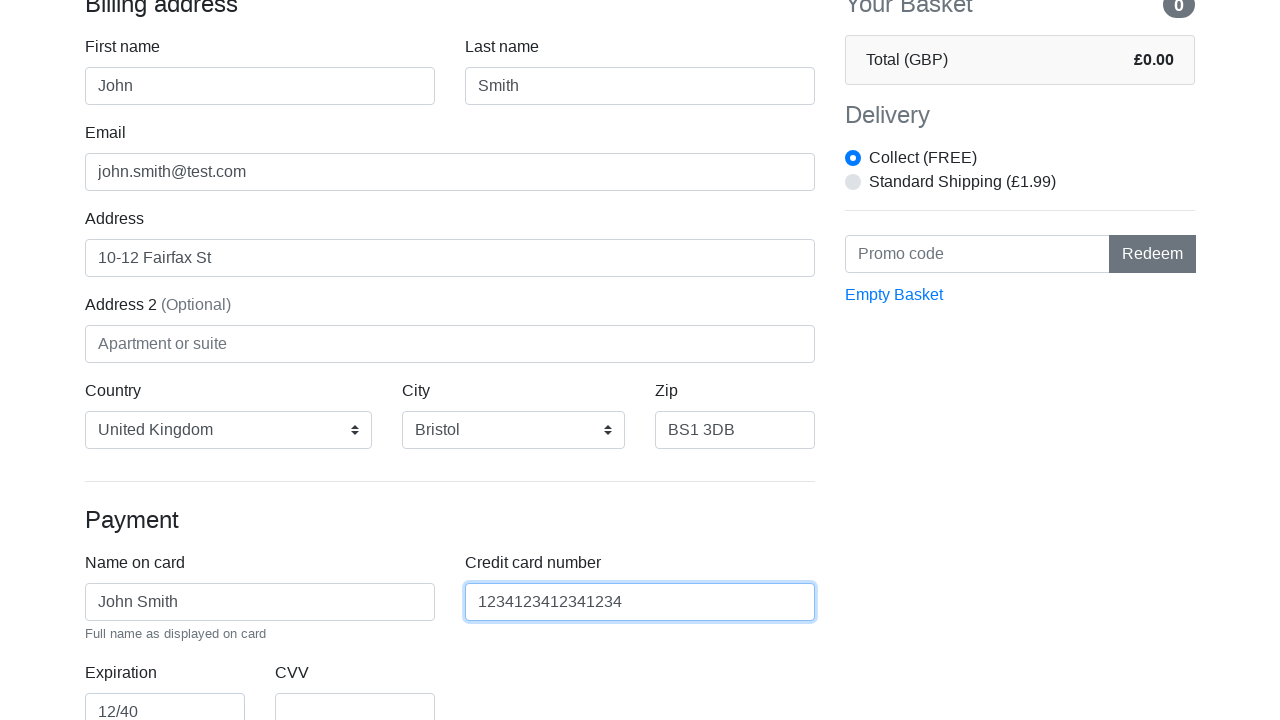

Filled CVV field with '123' on #cc-cvv
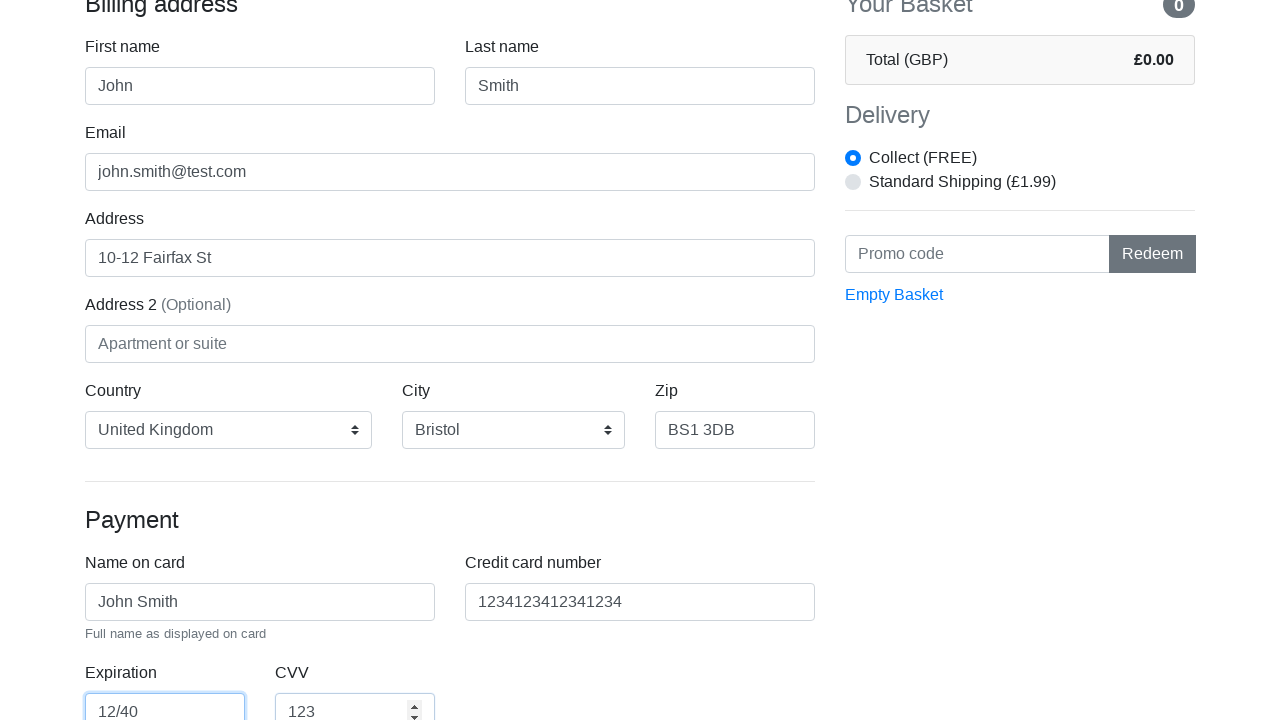

Clicked 'Continue to checkout' button to submit form at (450, 552) on internal:role=button[name="Continue to checkout"s]
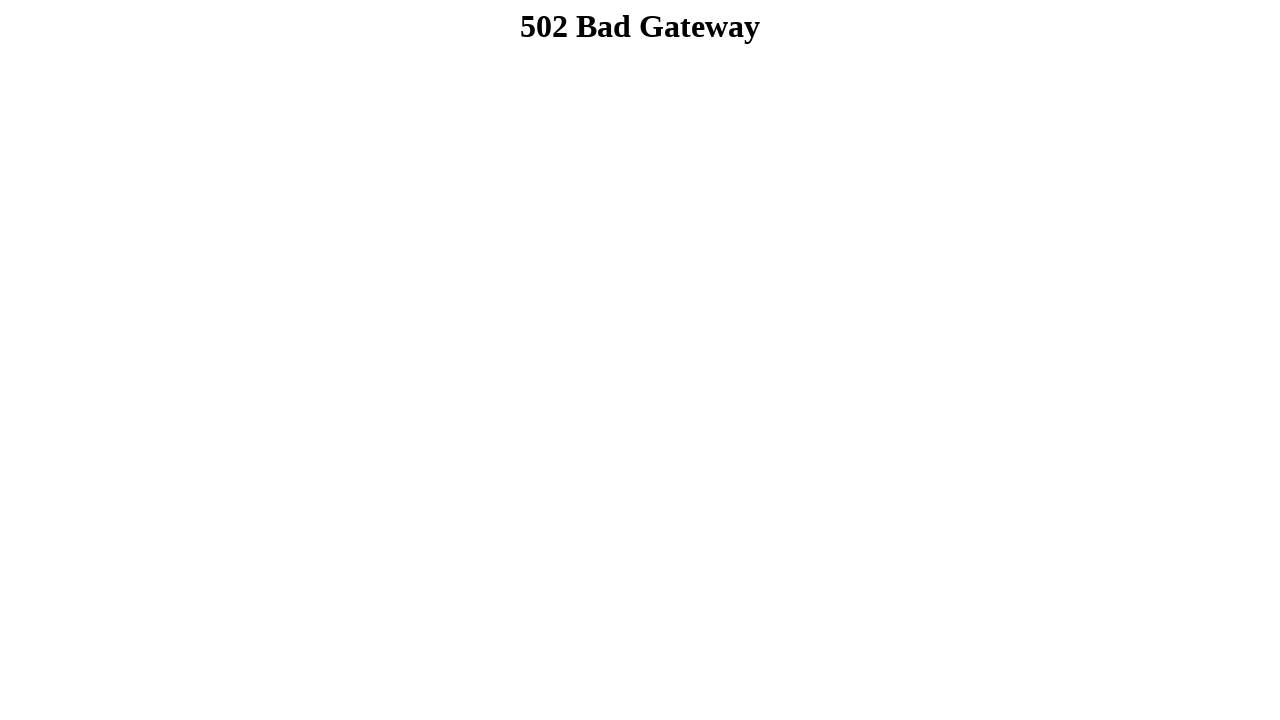

Form submitted successfully and checkout page loaded
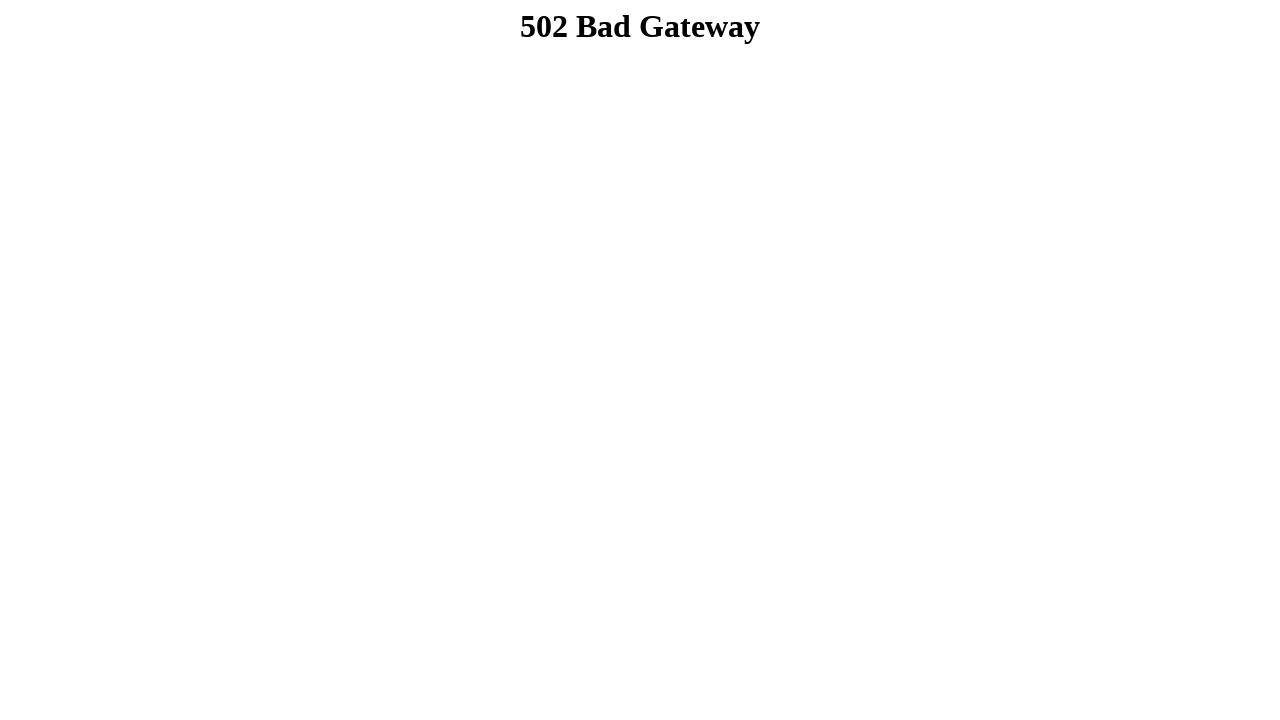

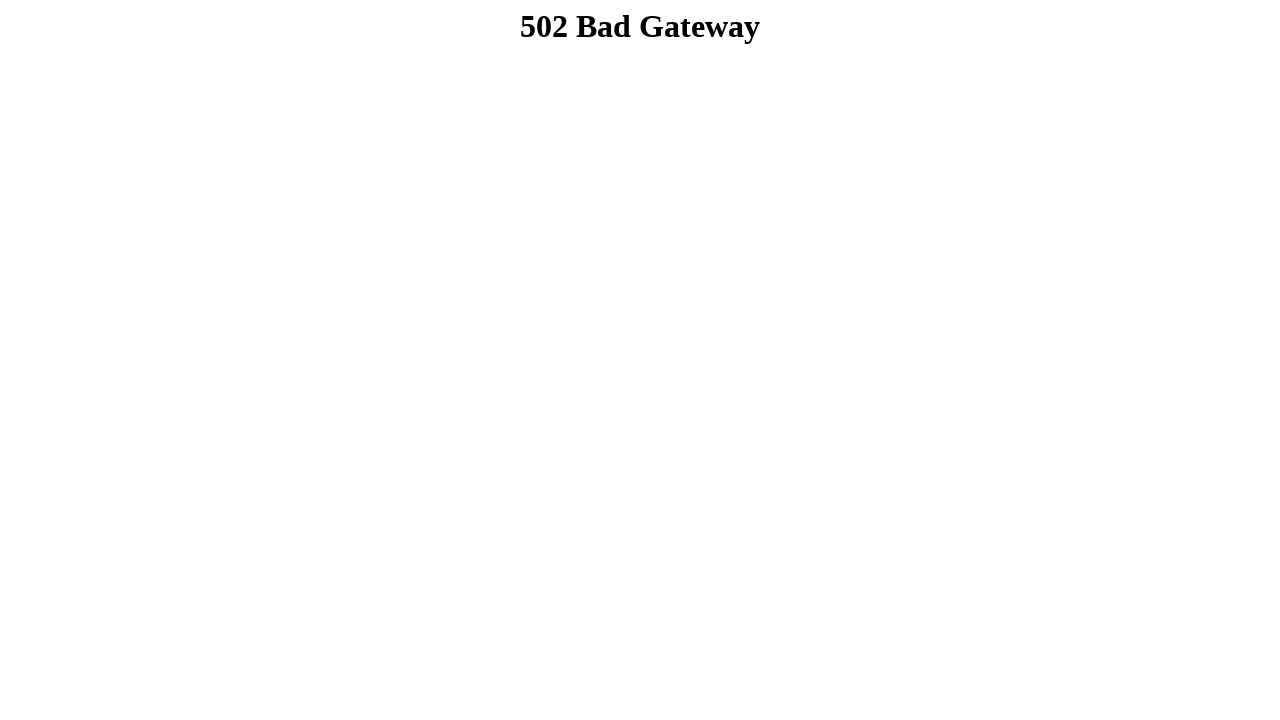